Tests attribute verification by navigating to the Broken Images page and checking image src attributes

Starting URL: http://the-internet.herokuapp.com/

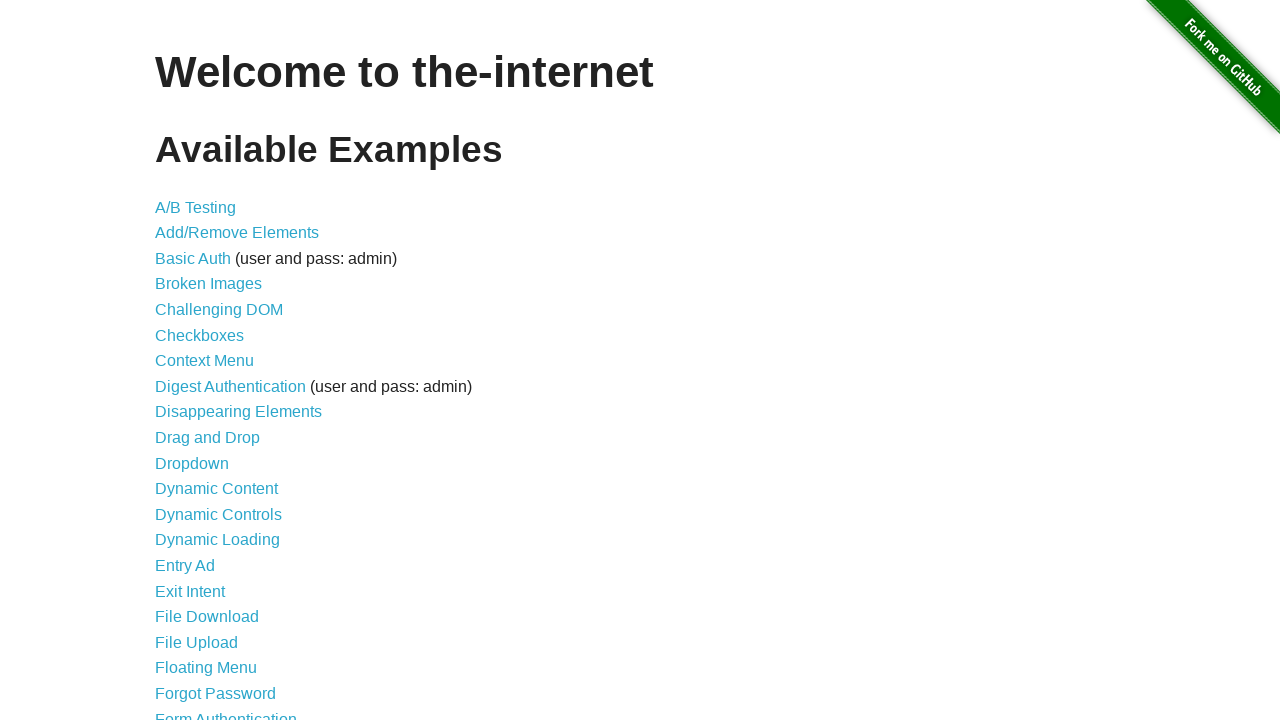

Clicked on Broken Images link at (208, 284) on xpath=//a[contains(text(),'Broken Images')]
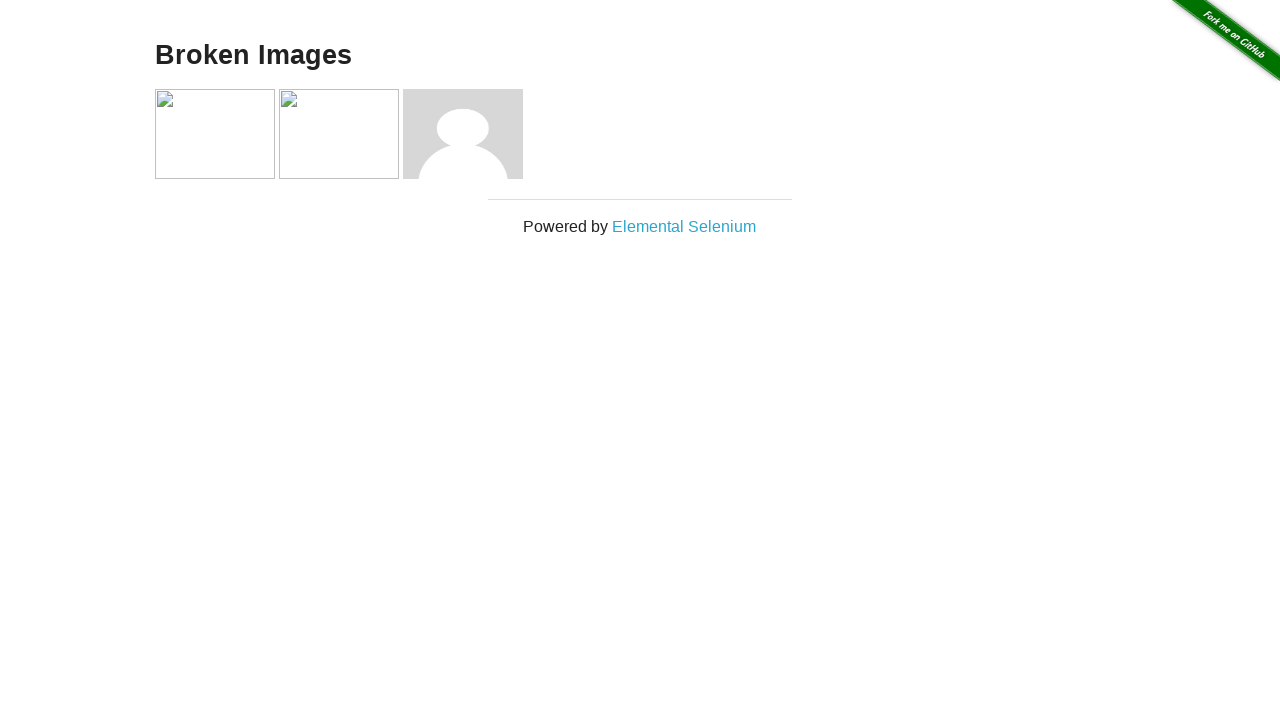

Waited for third image to load on Broken Images page
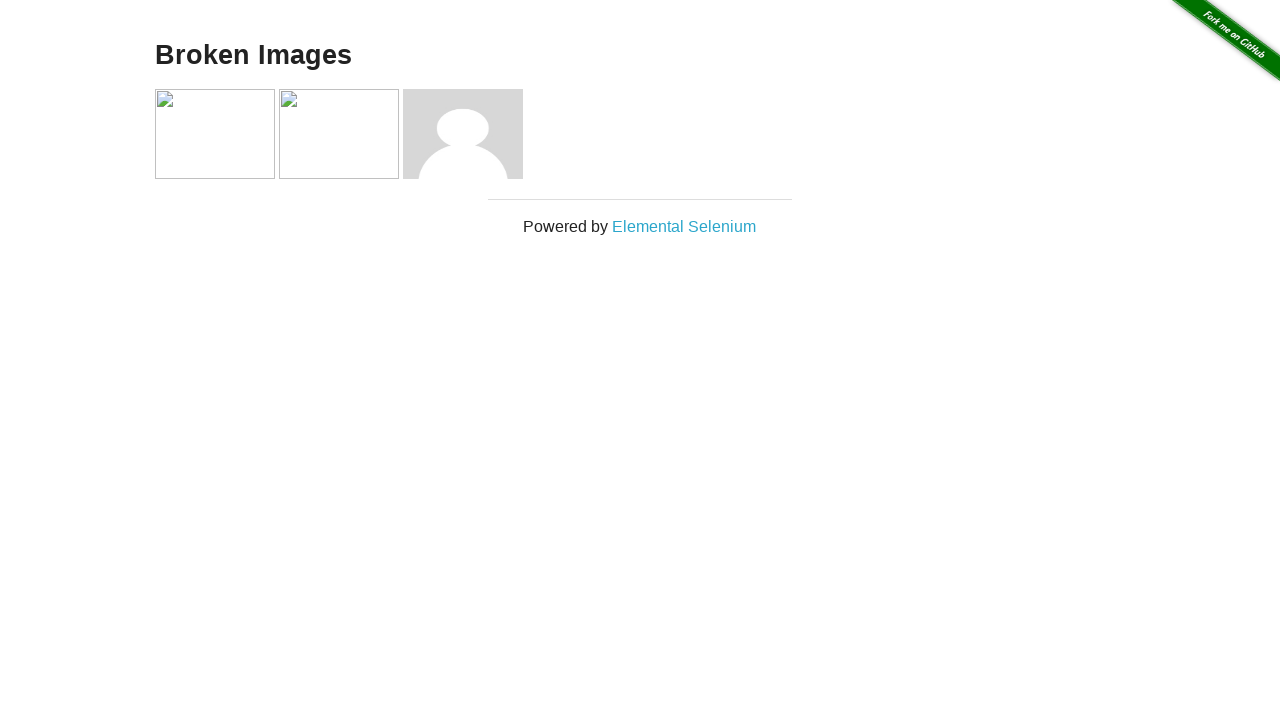

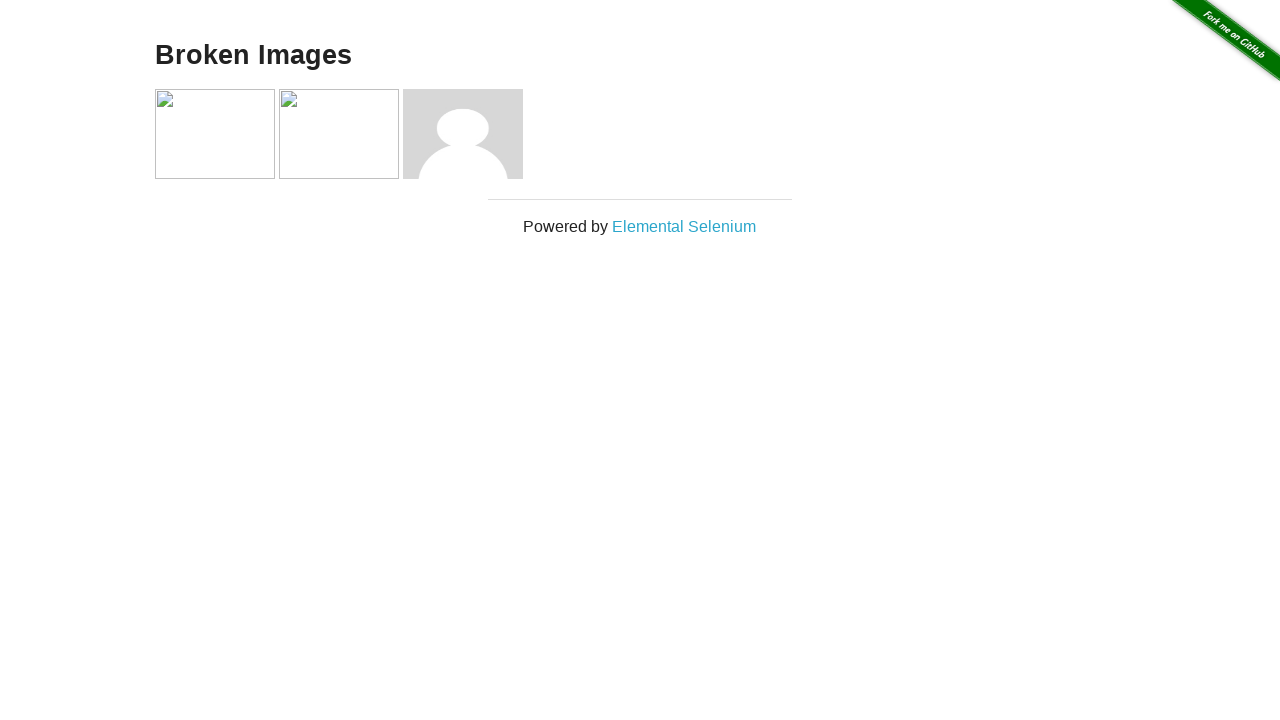